Tests clicking a button with dynamic ID by locating it through its text content

Starting URL: http://uitestingplayground.com/dynamicid

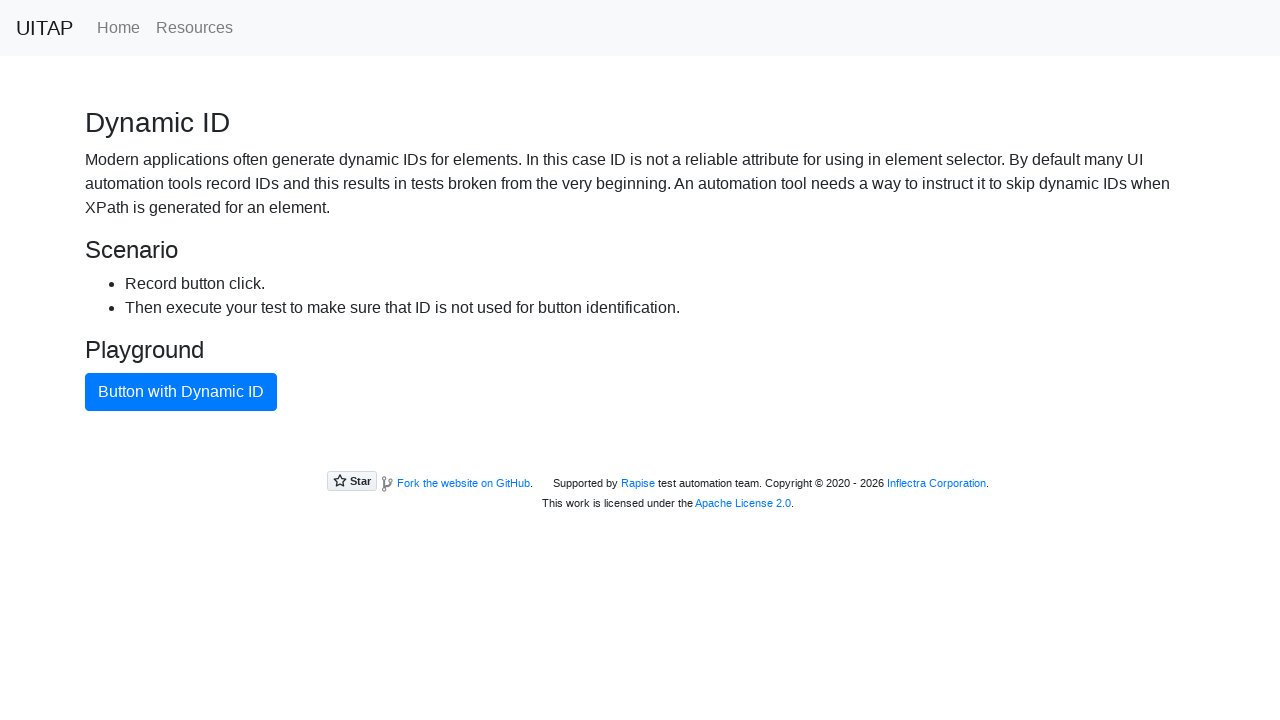

Clicked button with dynamic ID by locating it through text content at (181, 392) on xpath=//button[contains(text(), 'Button with Dynamic ID')]
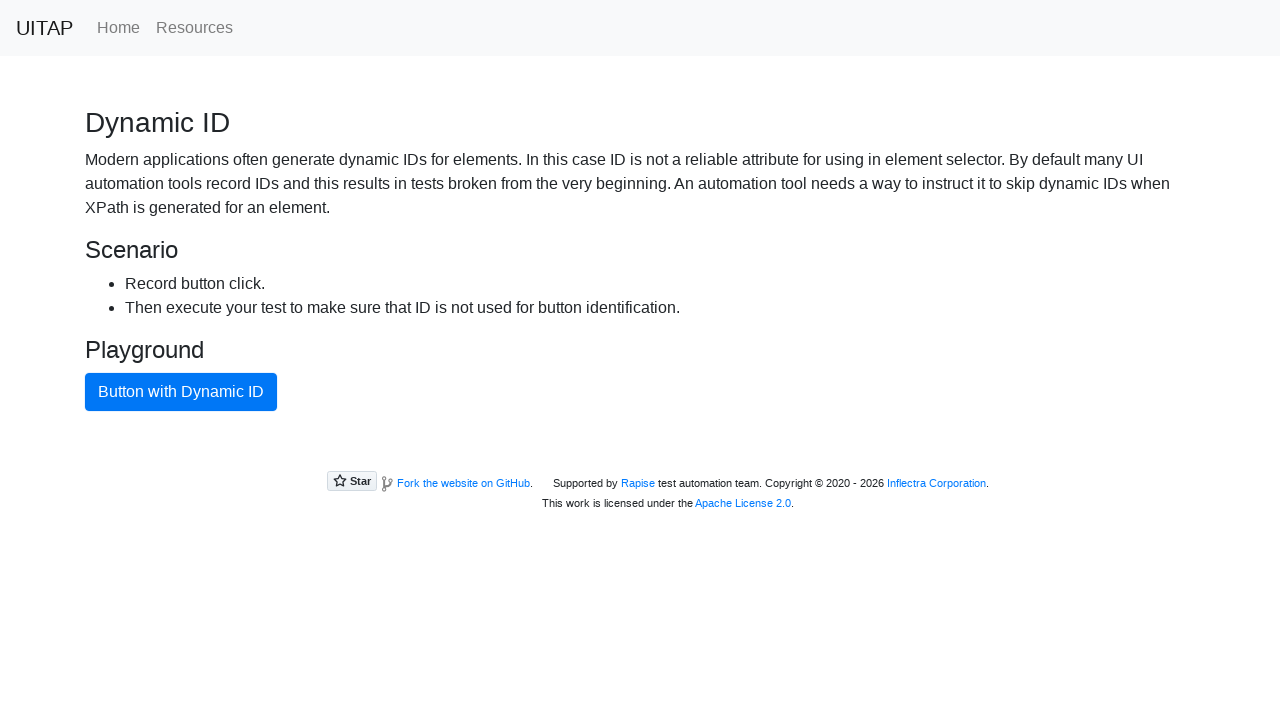

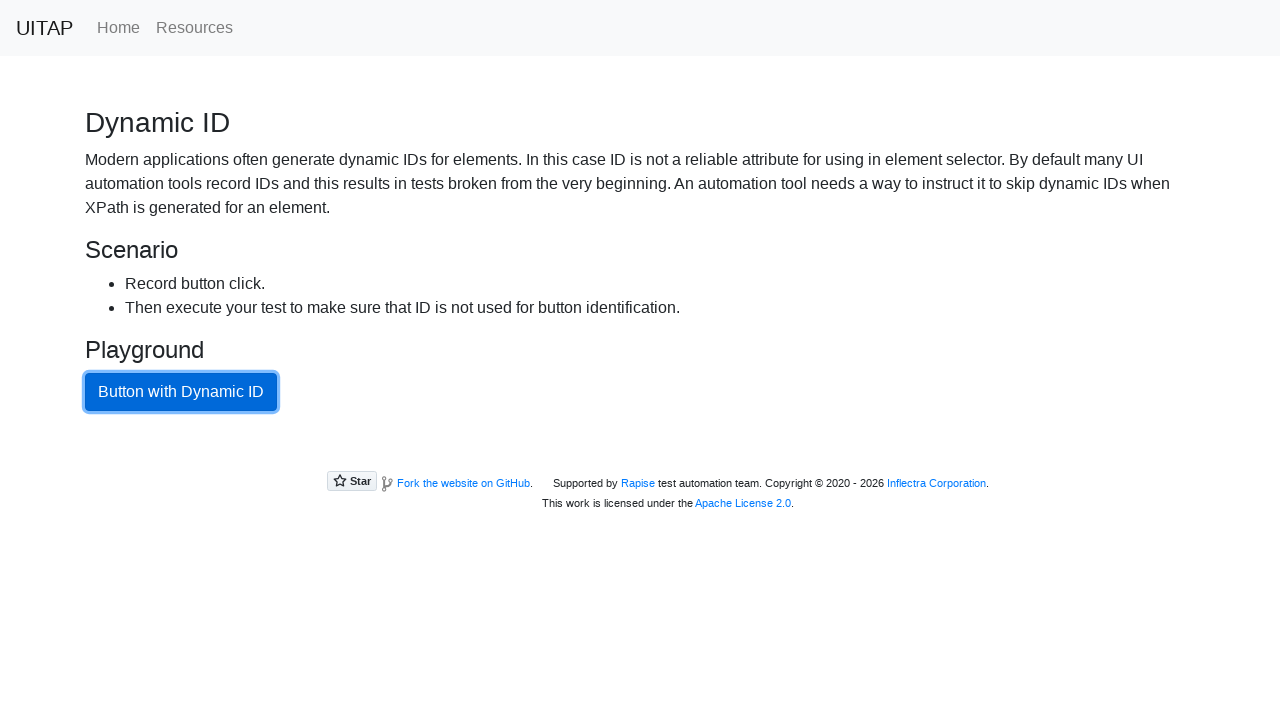